Tests that checkbox and label are hidden when editing a todo item

Starting URL: https://demo.playwright.dev/todomvc

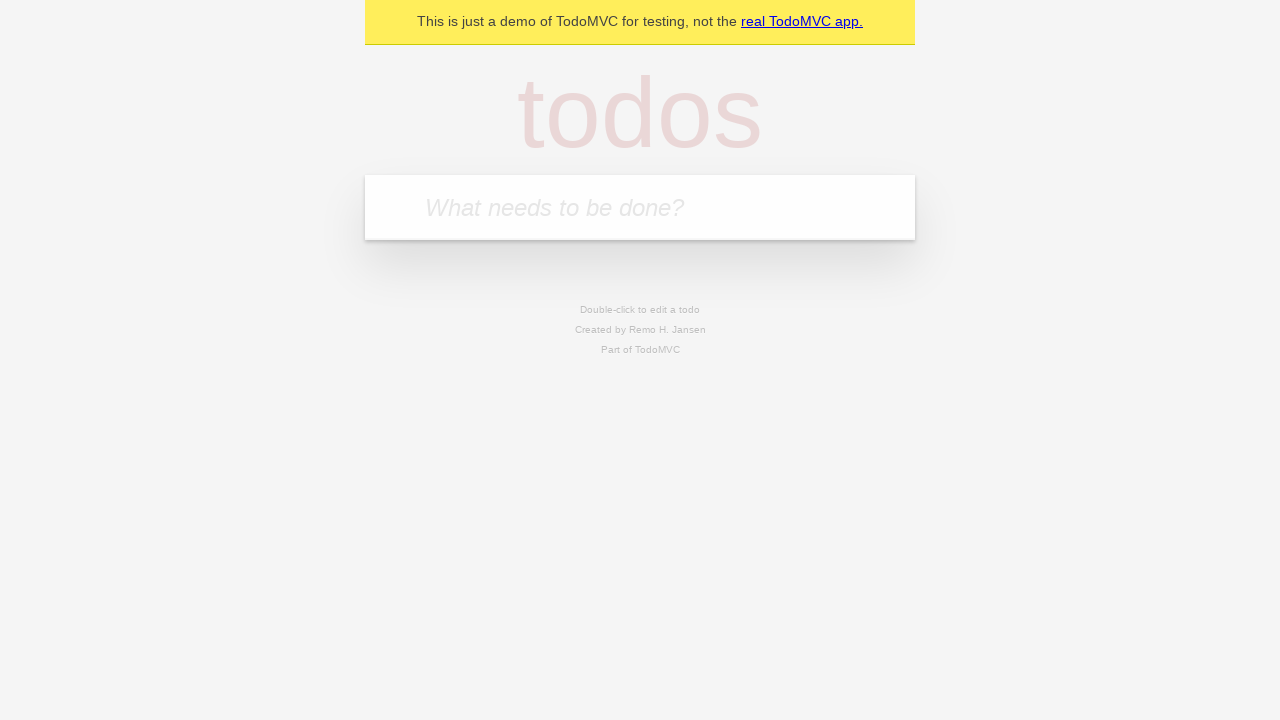

Filled todo input with 'buy some cheese' on internal:attr=[placeholder="What needs to be done?"i]
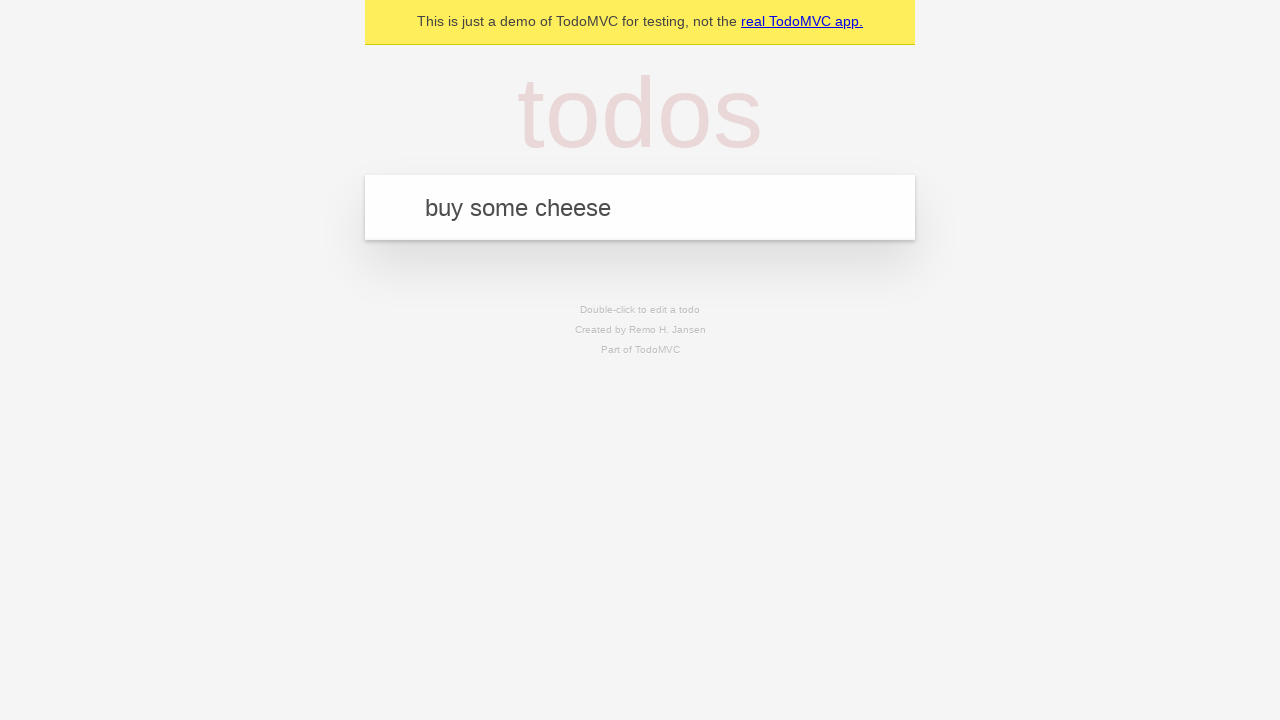

Pressed Enter to create todo 'buy some cheese' on internal:attr=[placeholder="What needs to be done?"i]
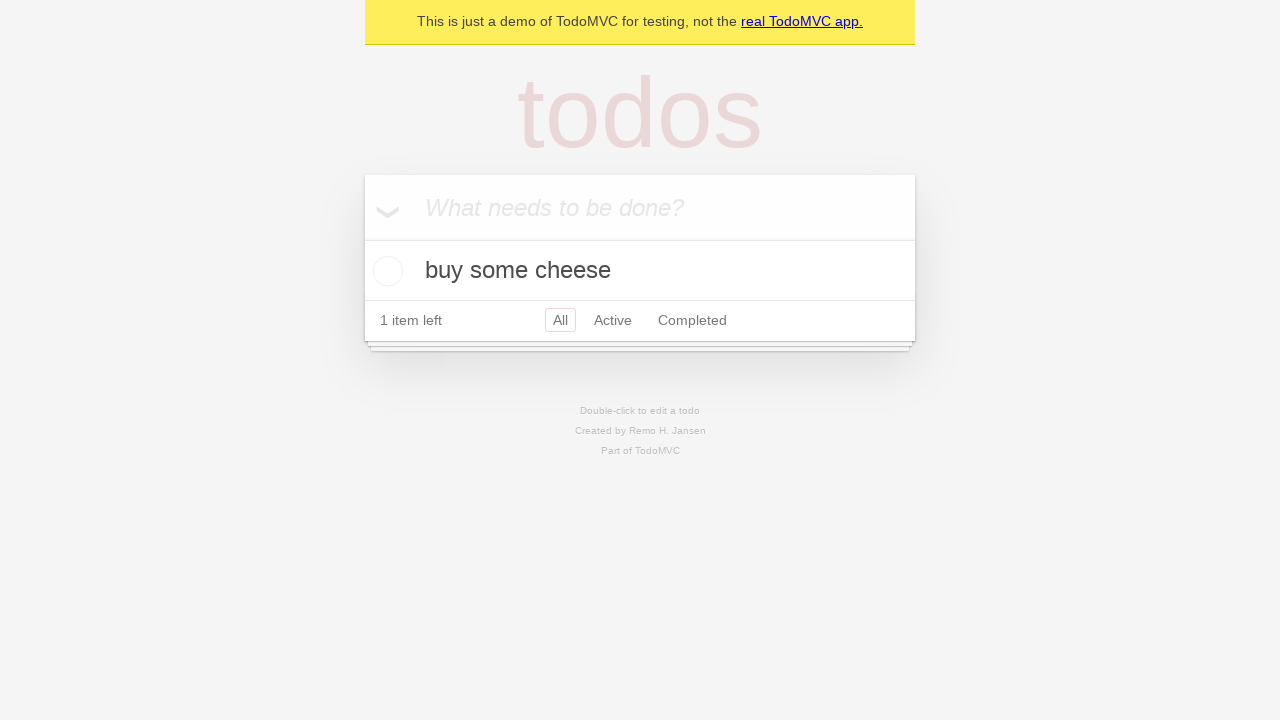

Filled todo input with 'feed the cat' on internal:attr=[placeholder="What needs to be done?"i]
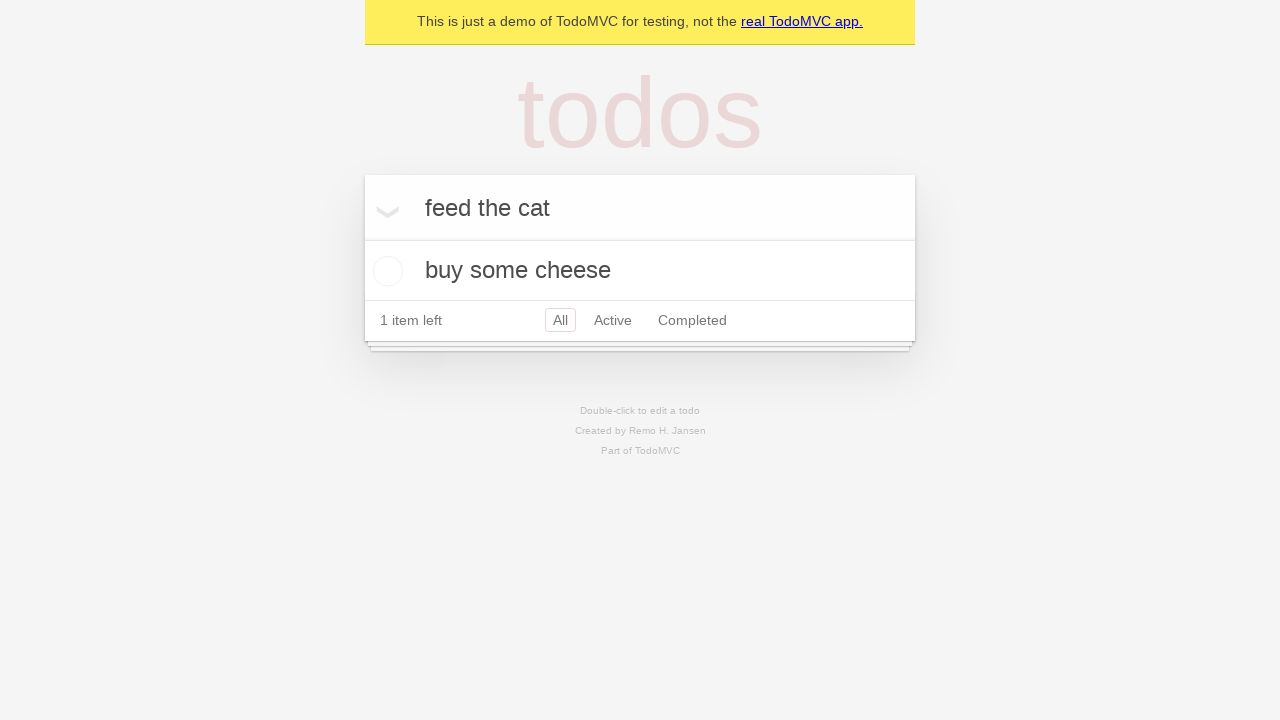

Pressed Enter to create todo 'feed the cat' on internal:attr=[placeholder="What needs to be done?"i]
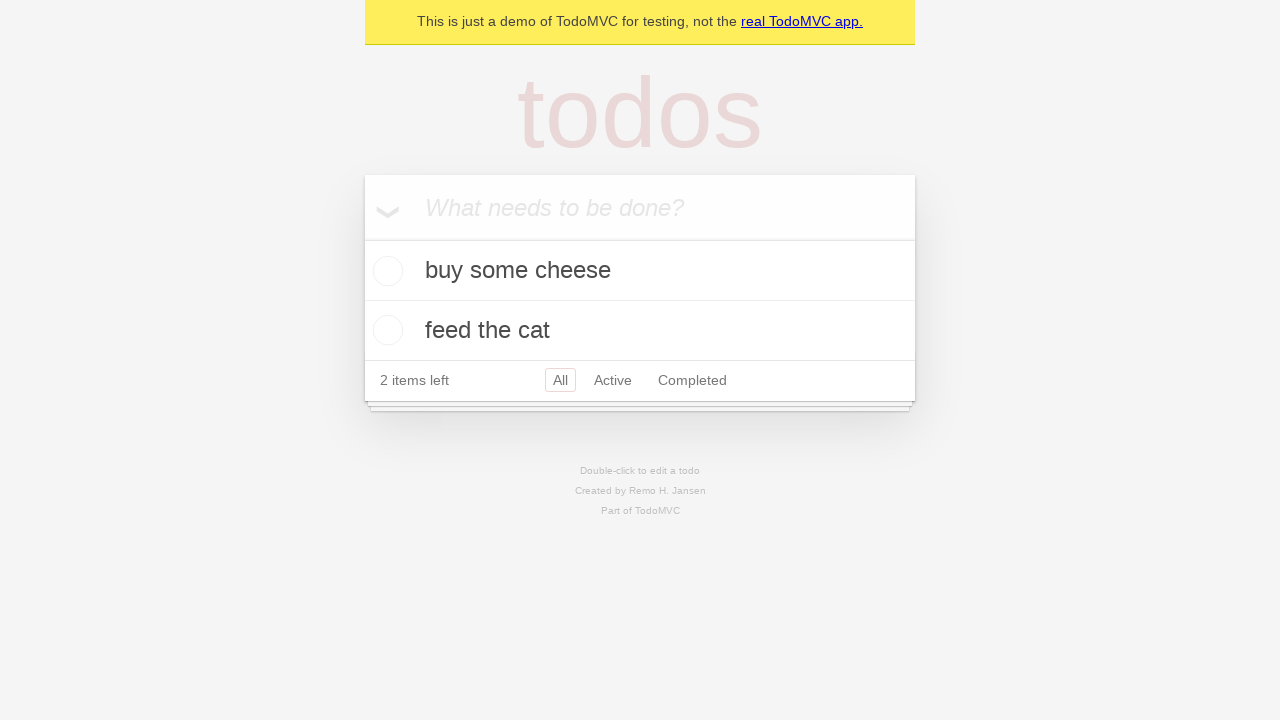

Filled todo input with 'book a doctor's appointment' on internal:attr=[placeholder="What needs to be done?"i]
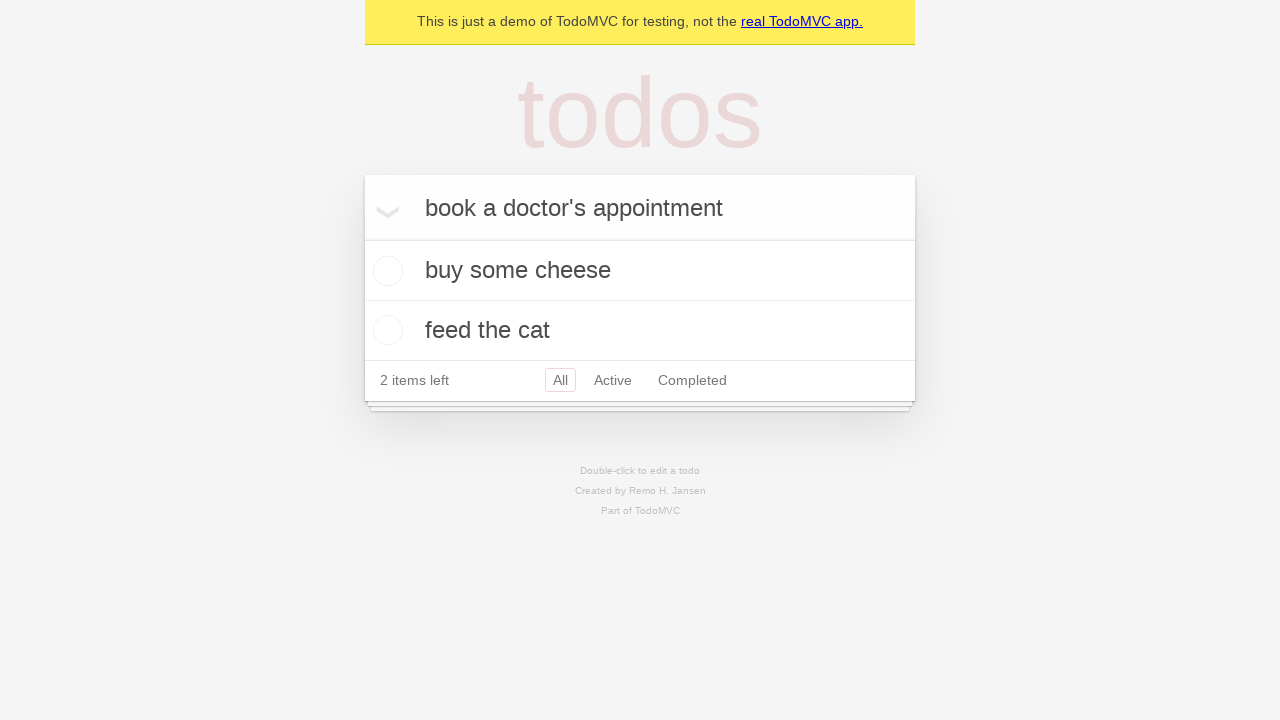

Pressed Enter to create todo 'book a doctor's appointment' on internal:attr=[placeholder="What needs to be done?"i]
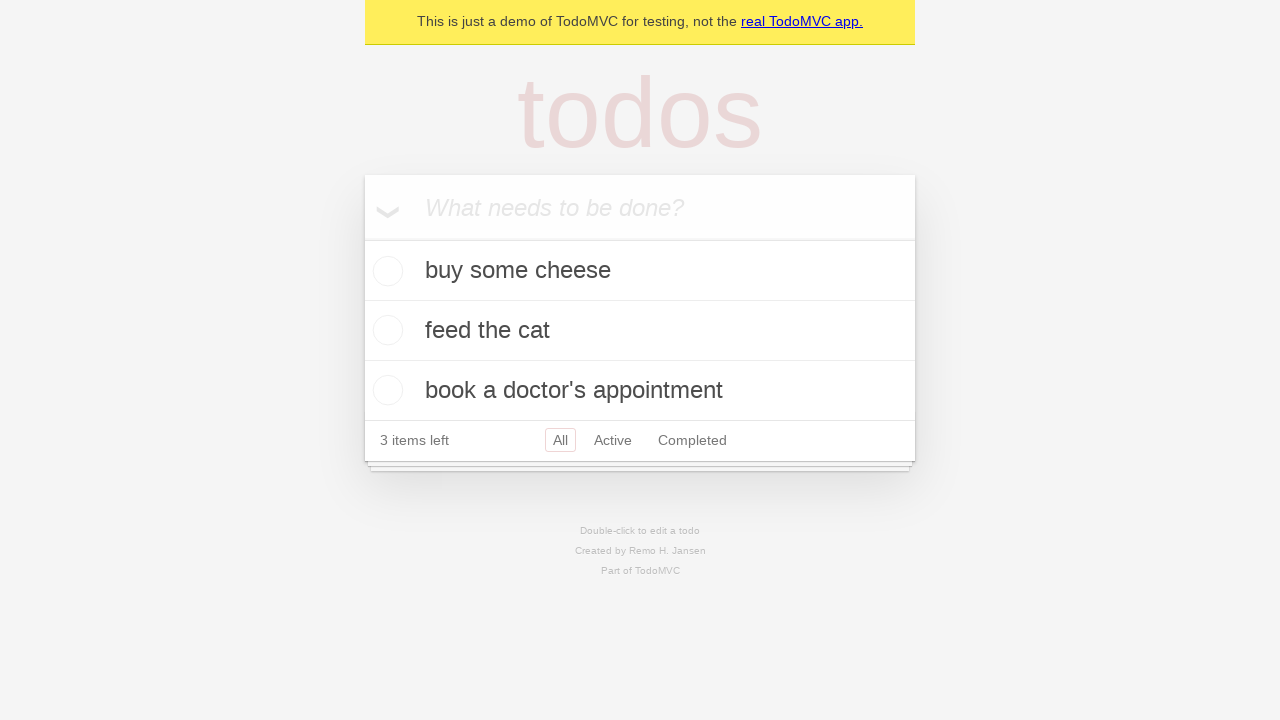

All three todo items loaded
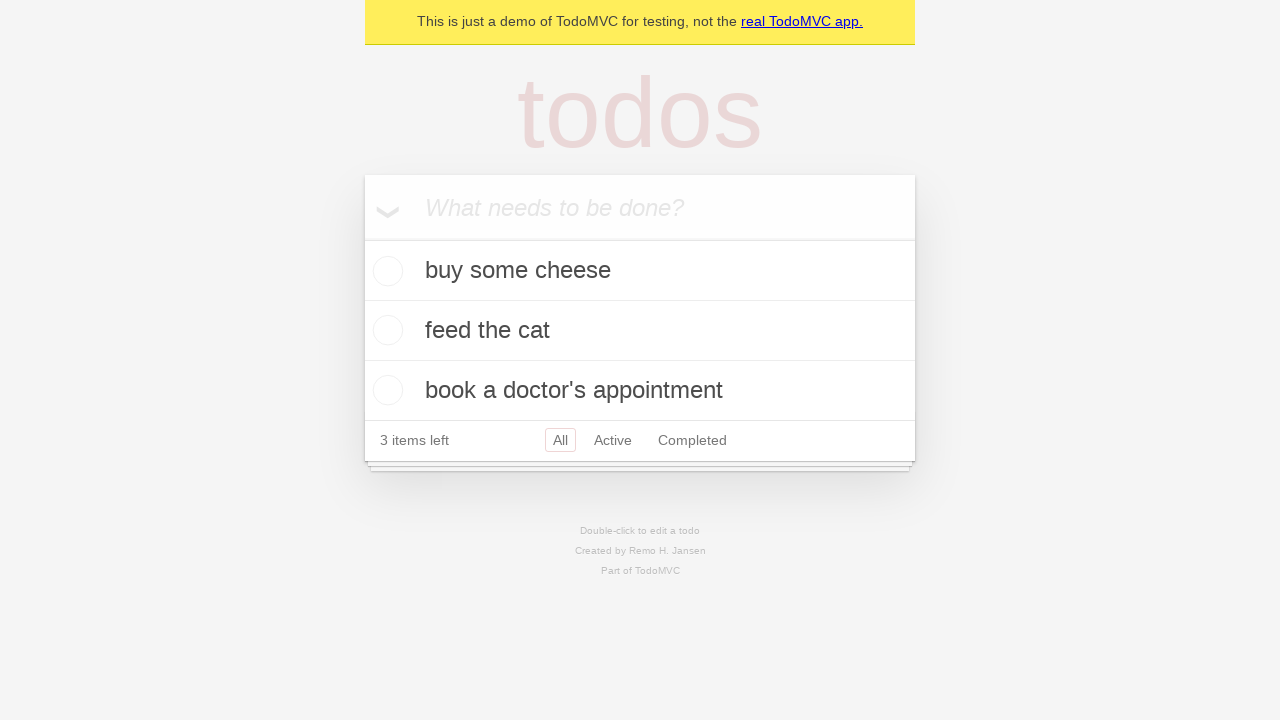

Double-clicked second todo item to enter edit mode at (640, 331) on internal:testid=[data-testid="todo-item"s] >> nth=1
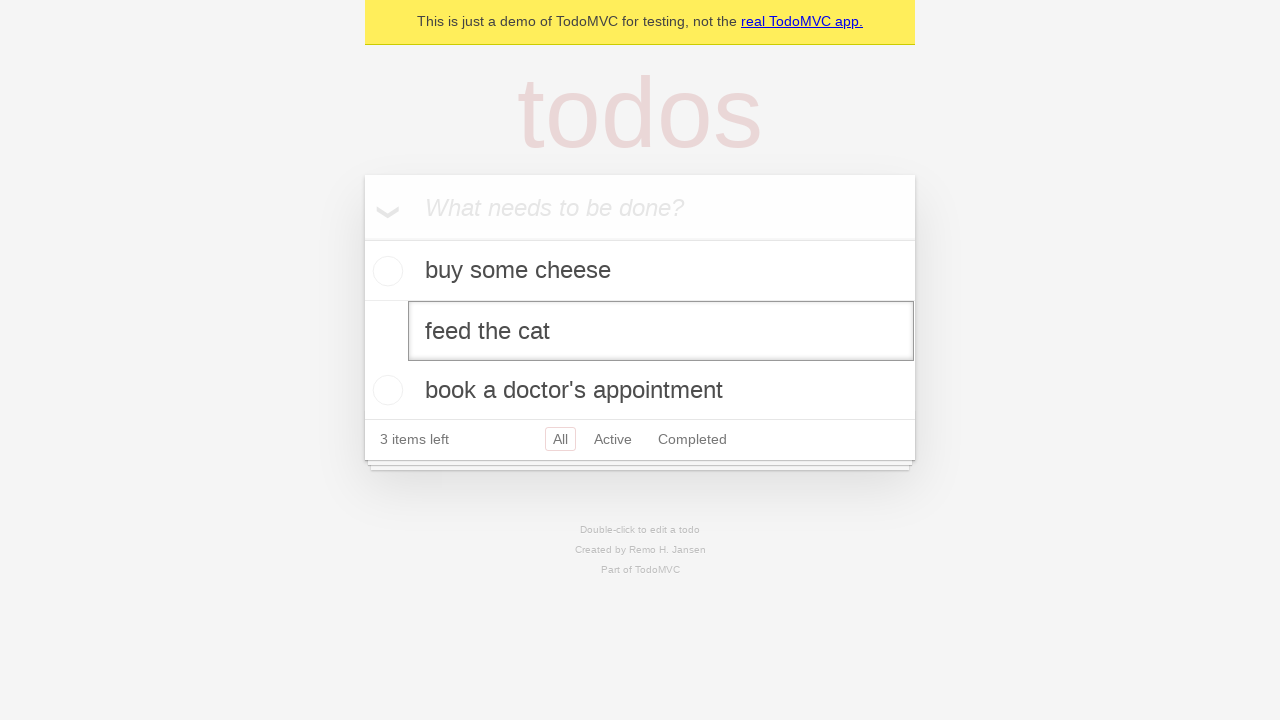

Edit mode activated - checkbox and label hidden from second todo
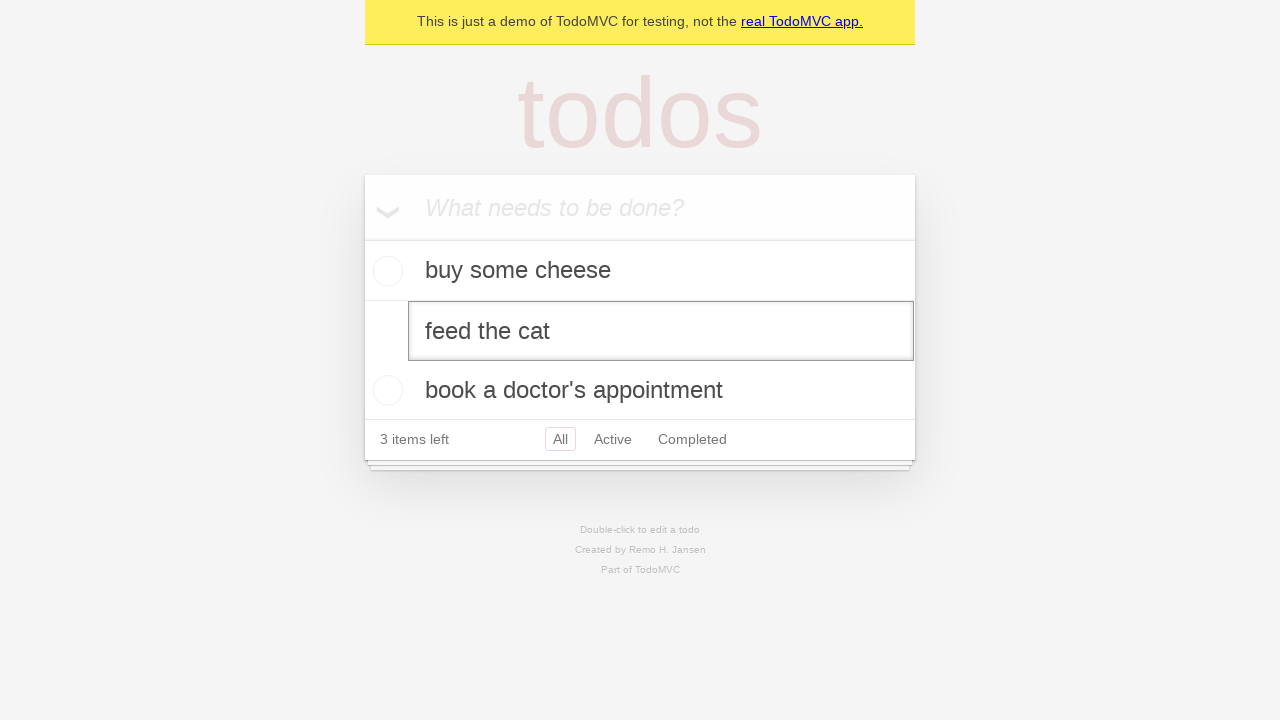

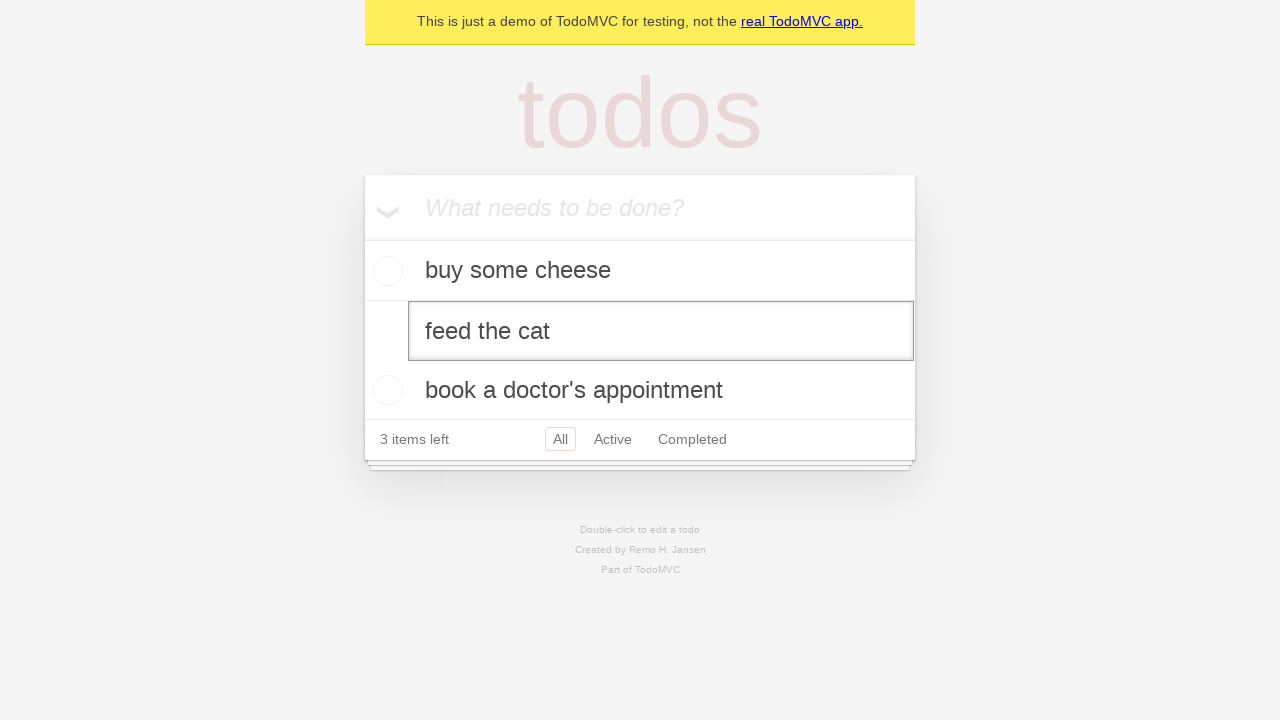